Tests that edits are cancelled when pressing Escape

Starting URL: https://demo.playwright.dev/todomvc

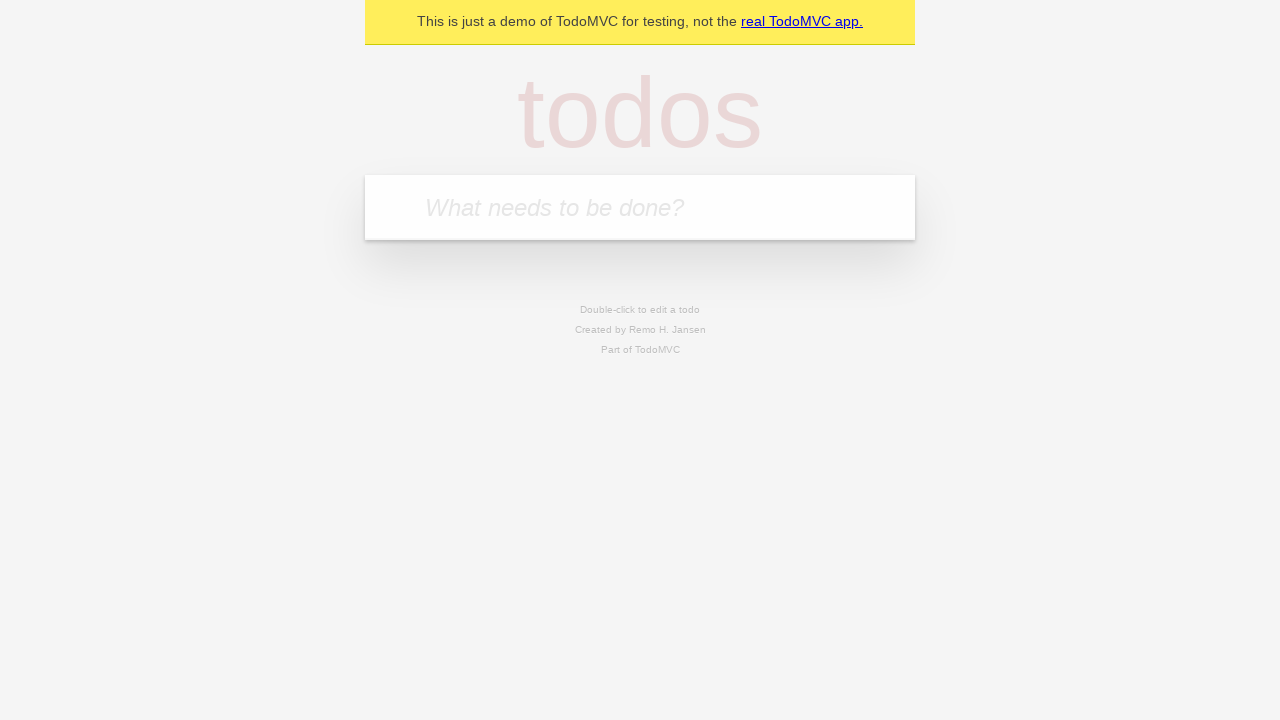

Filled todo input with 'buy some cheese' on internal:attr=[placeholder="What needs to be done?"i]
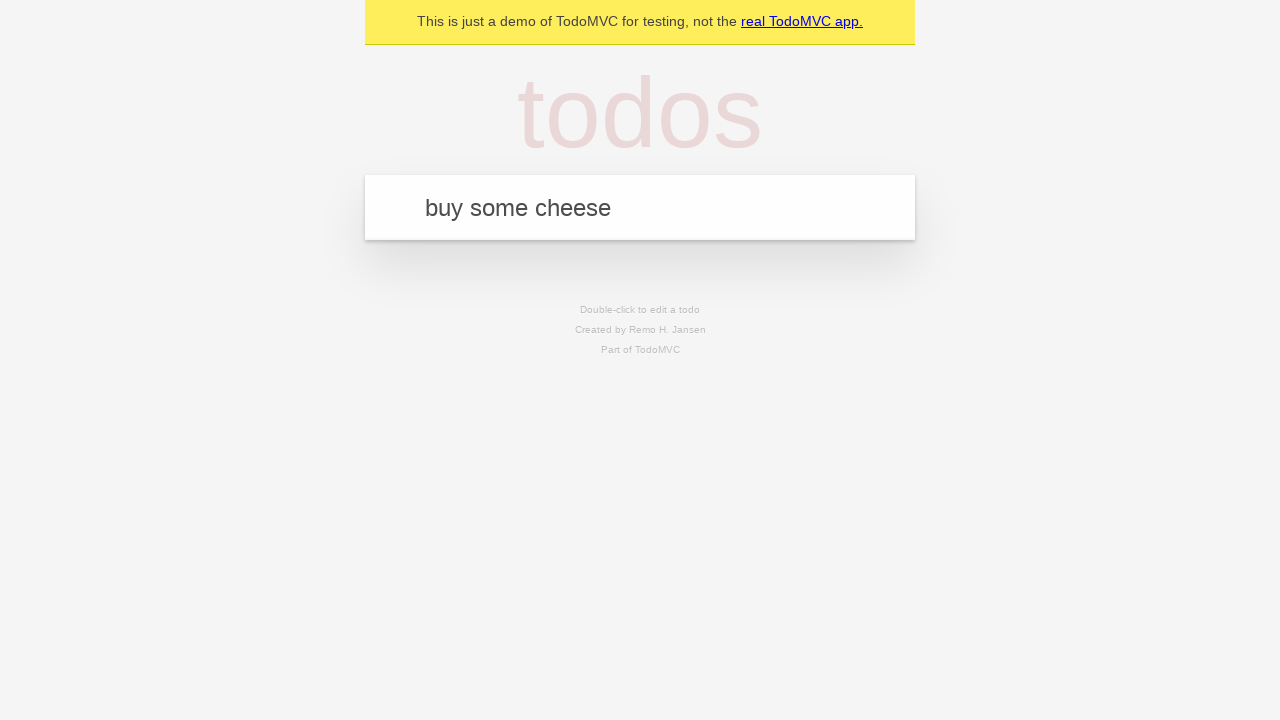

Pressed Enter to create first todo on internal:attr=[placeholder="What needs to be done?"i]
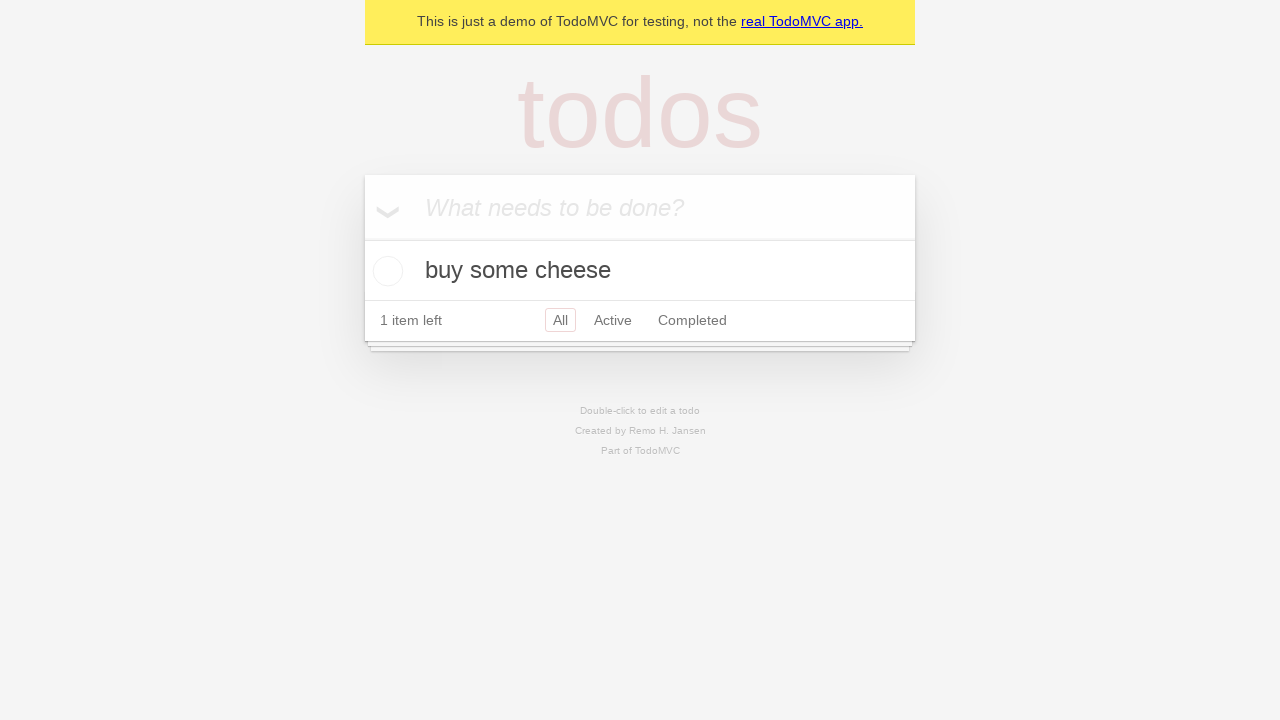

Filled todo input with 'feed the cat' on internal:attr=[placeholder="What needs to be done?"i]
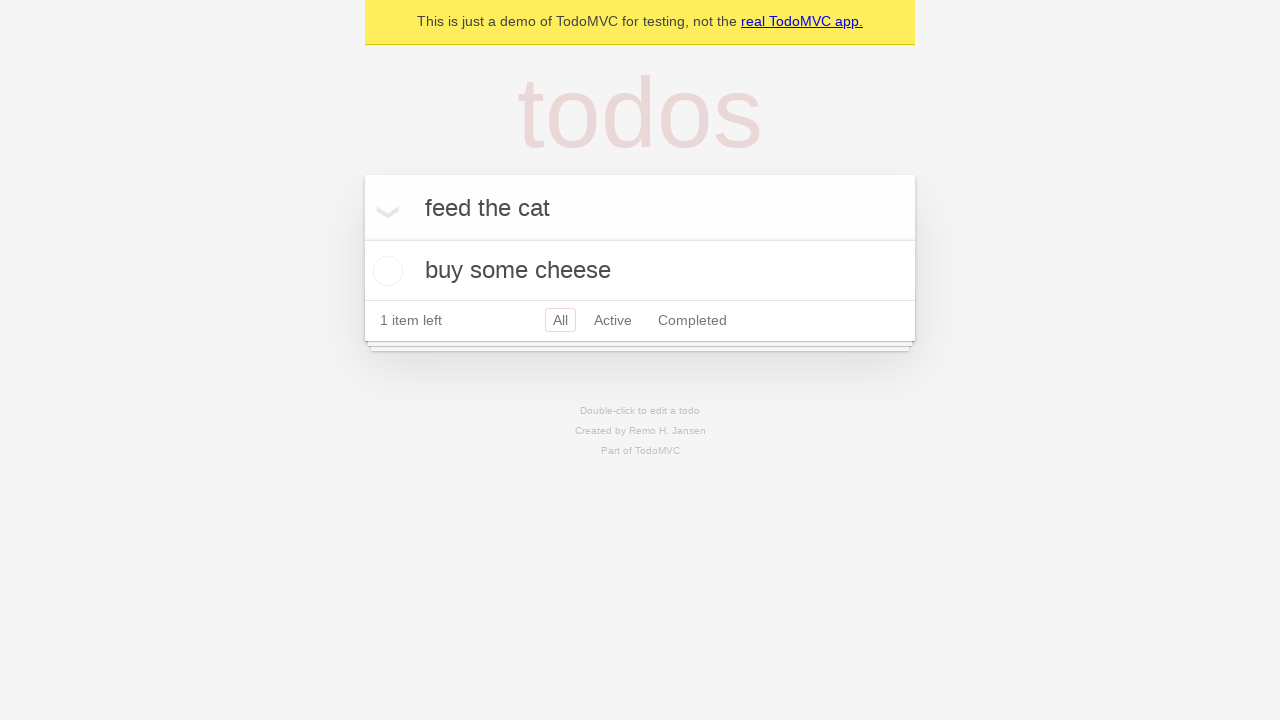

Pressed Enter to create second todo on internal:attr=[placeholder="What needs to be done?"i]
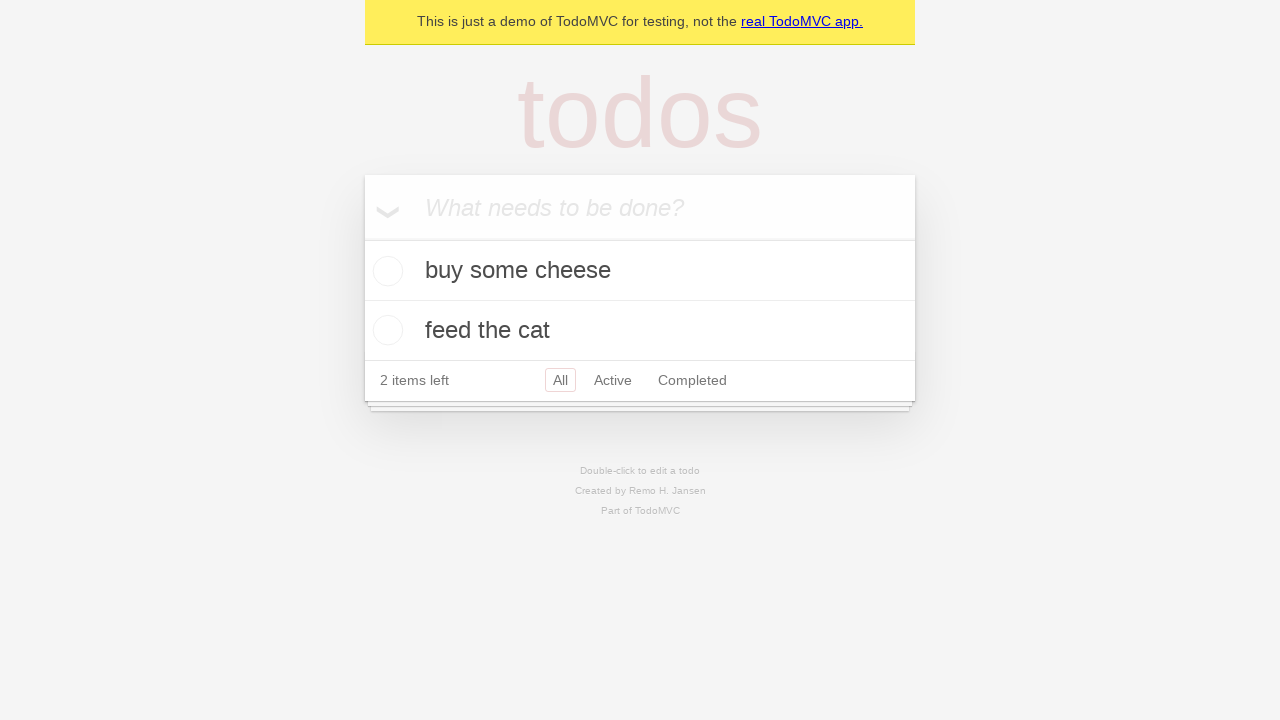

Filled todo input with 'book a doctors appointment' on internal:attr=[placeholder="What needs to be done?"i]
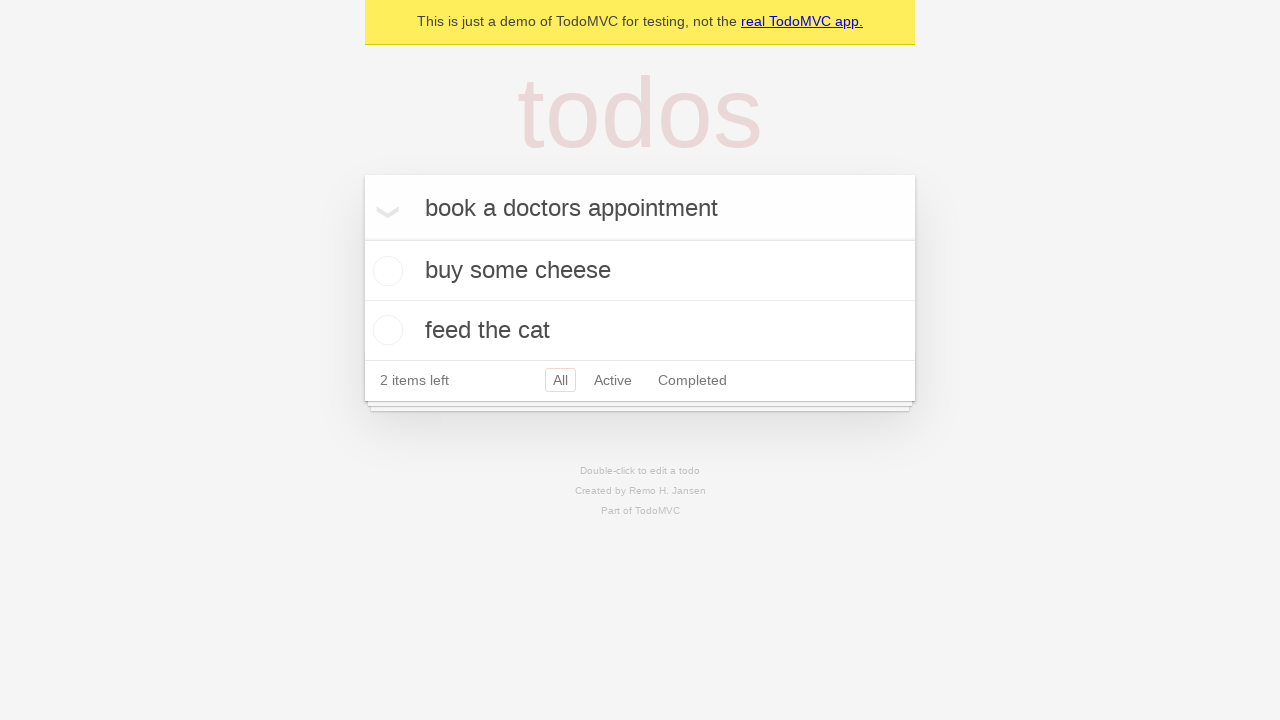

Pressed Enter to create third todo on internal:attr=[placeholder="What needs to be done?"i]
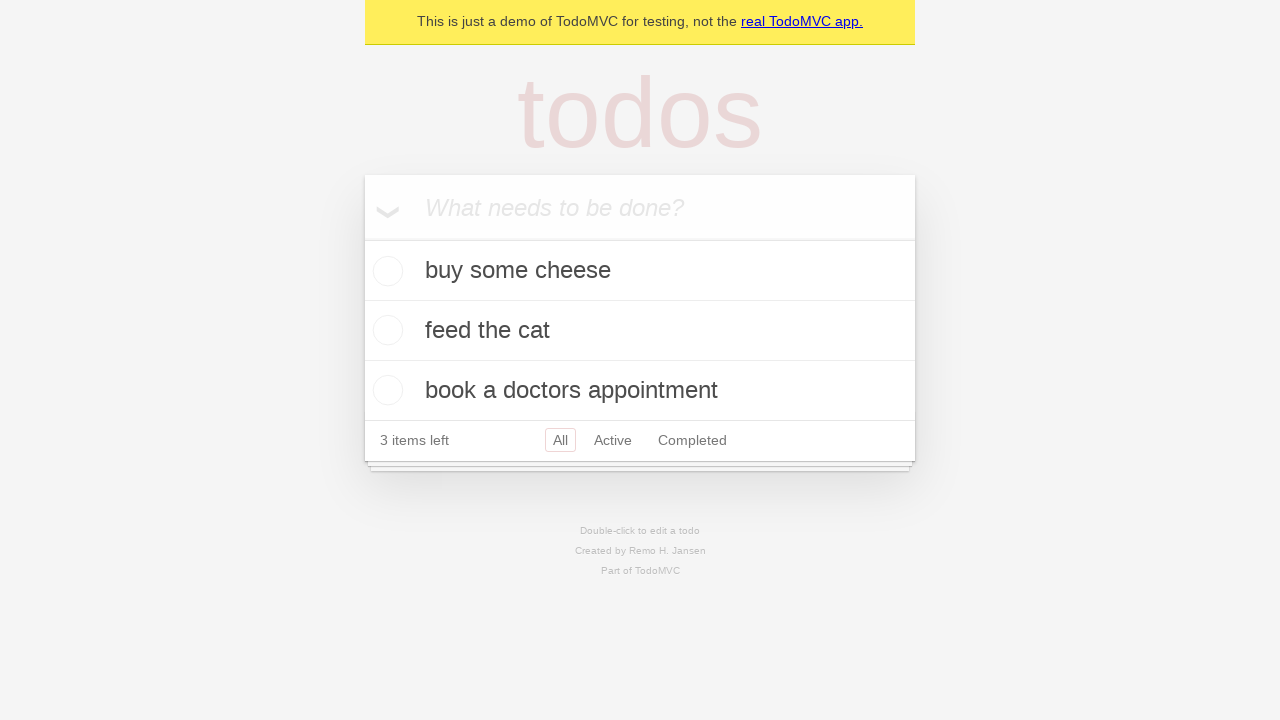

Waited for todo items to load
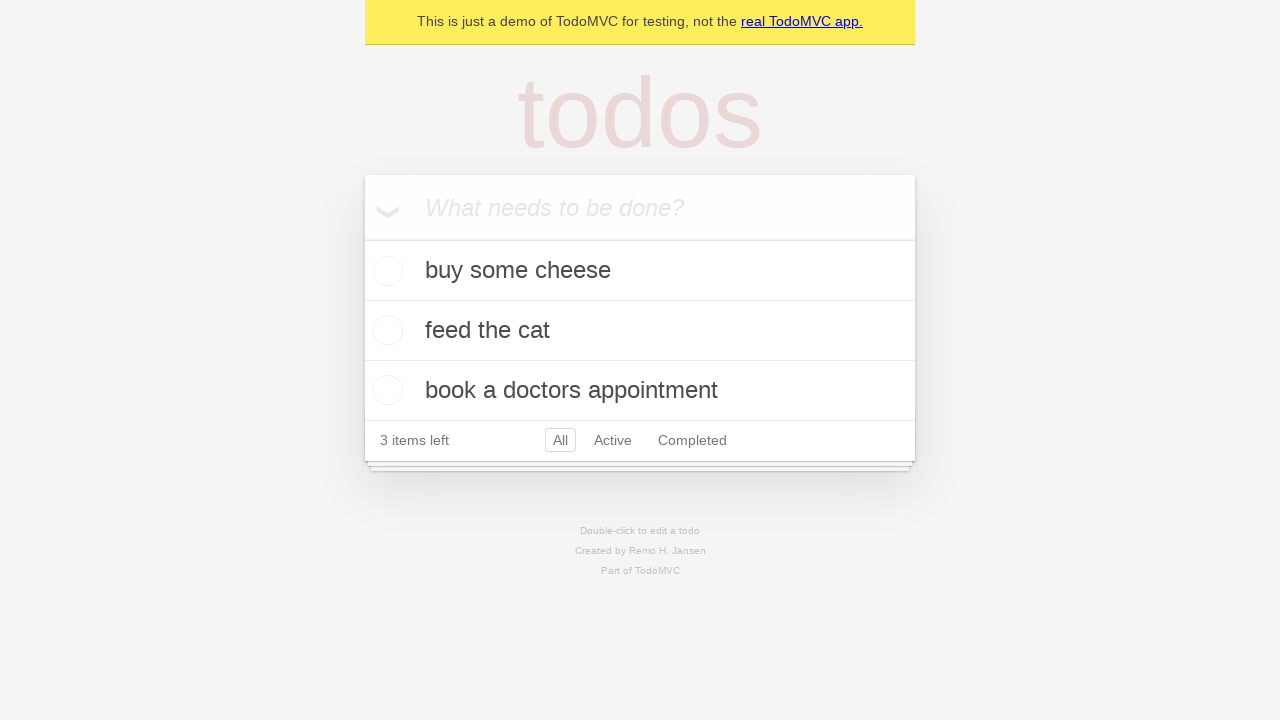

Double-clicked second todo item to enter edit mode at (640, 331) on internal:testid=[data-testid="todo-item"s] >> nth=1
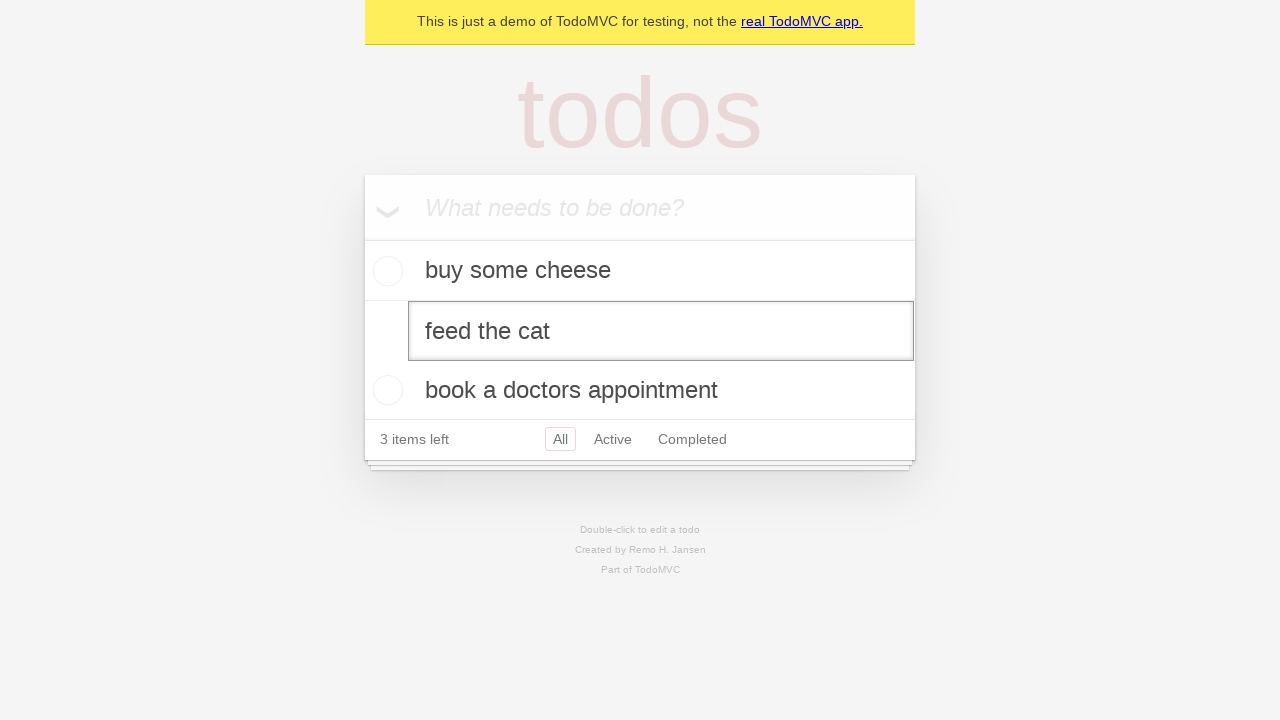

Filled edit textbox with 'buy some sausages' on internal:testid=[data-testid="todo-item"s] >> nth=1 >> internal:role=textbox[nam
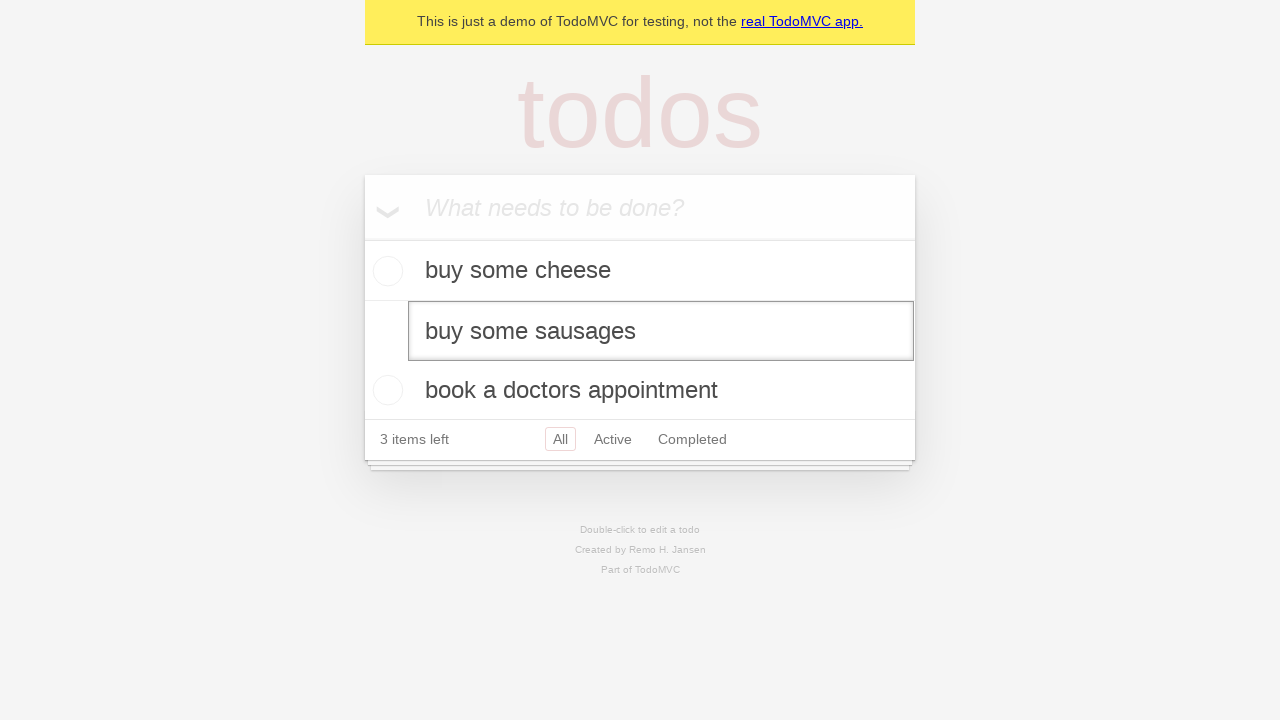

Pressed Escape to cancel edit and revert changes on internal:testid=[data-testid="todo-item"s] >> nth=1 >> internal:role=textbox[nam
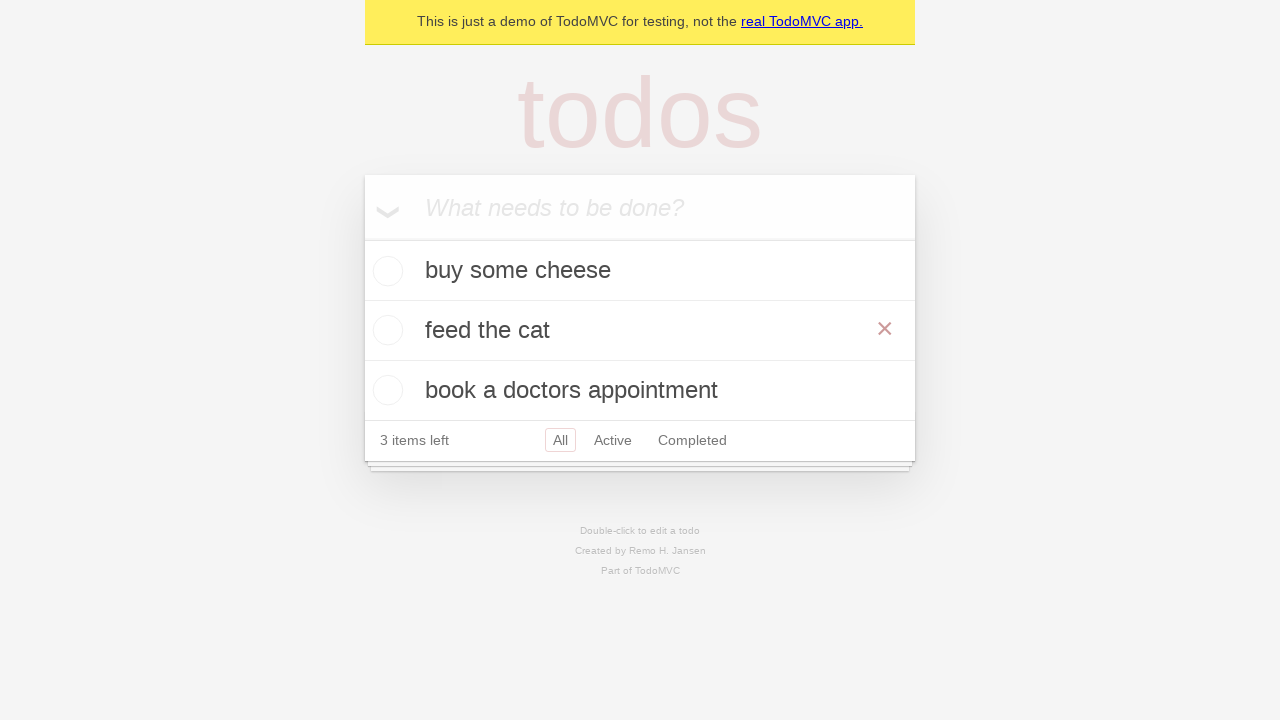

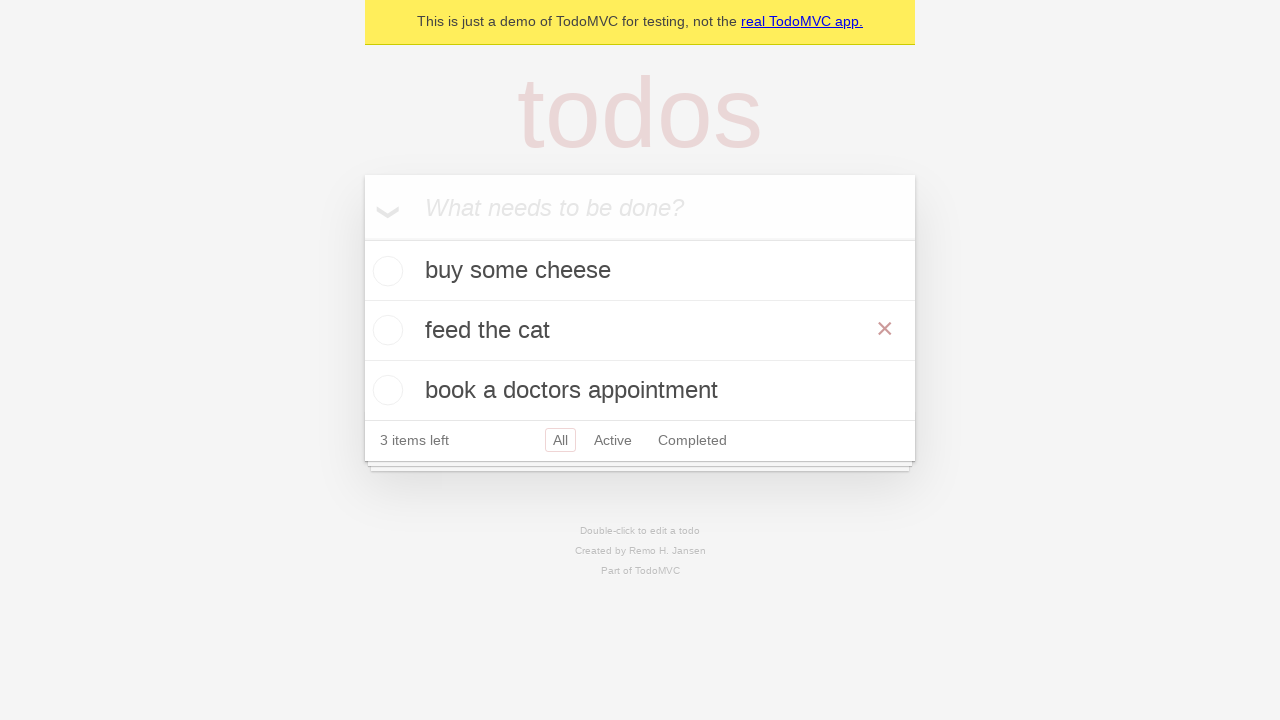